Tests JavaScript confirm dialog by clicking a button to trigger it and accepting the confirmation

Starting URL: https://the-internet.herokuapp.com/javascript_alerts

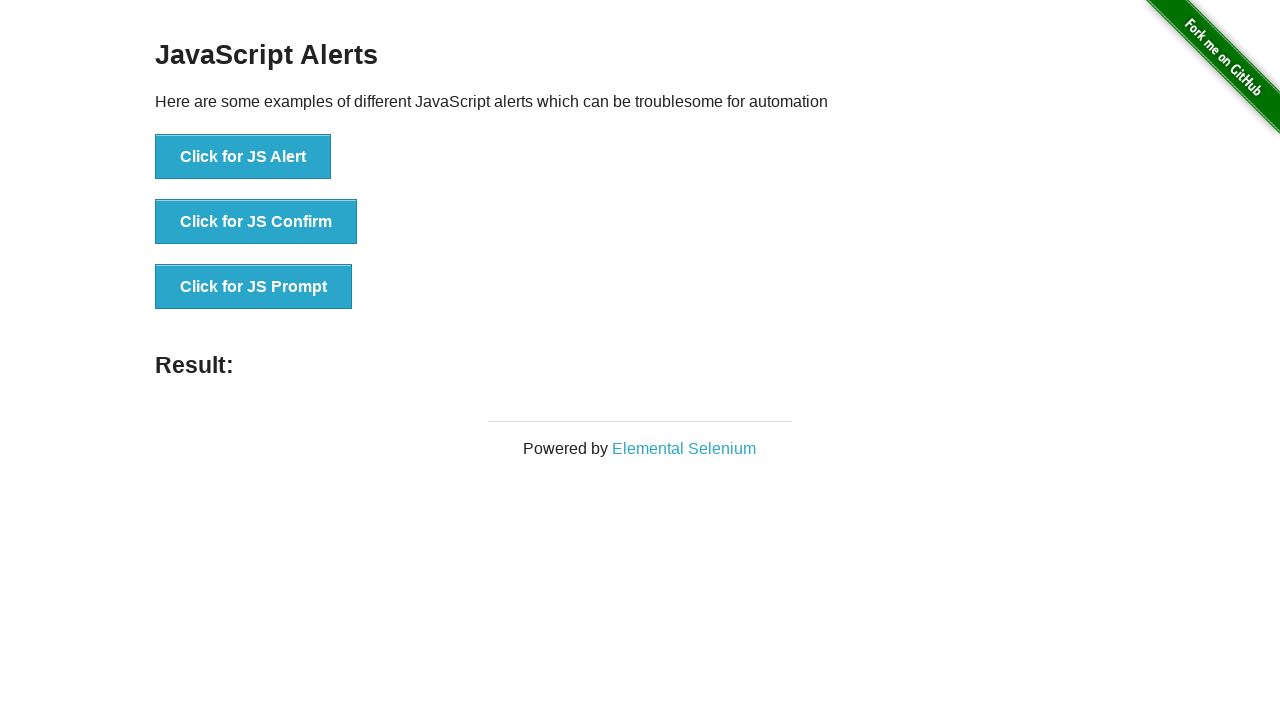

Clicked button to trigger JavaScript confirm dialog at (256, 222) on xpath=//button[text()="Click for JS Confirm"]
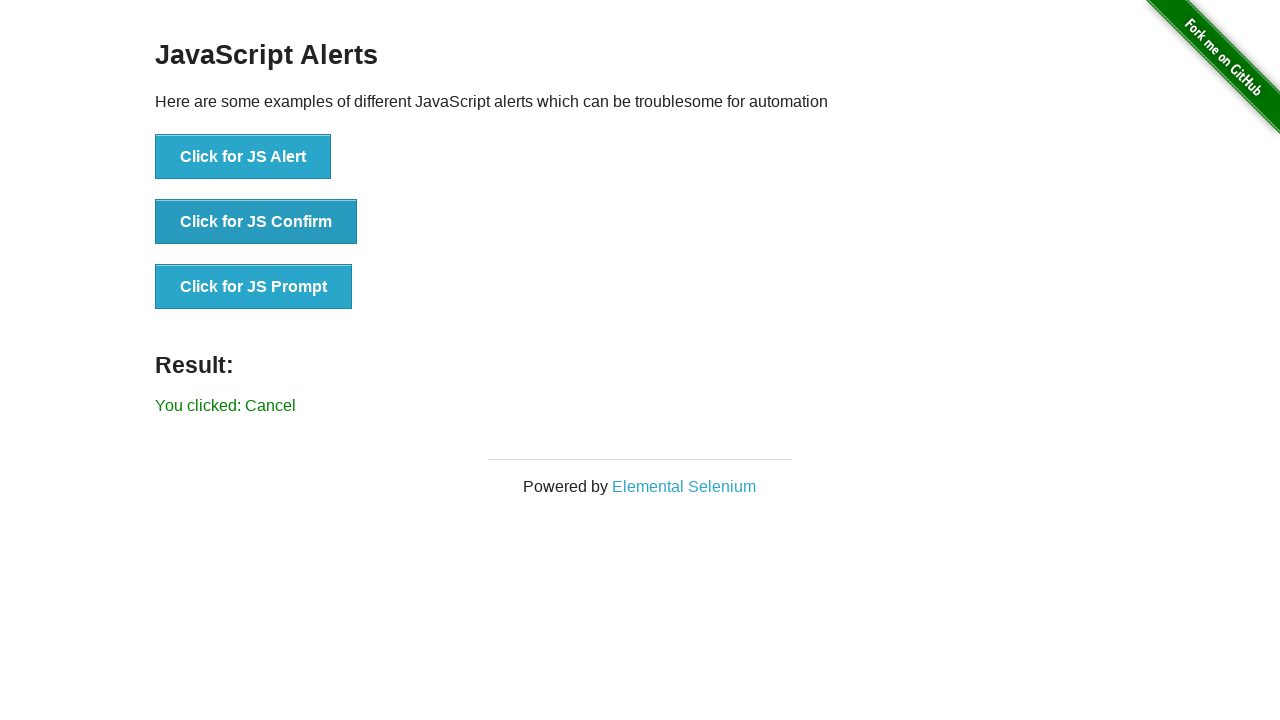

Set up dialog handler to accept the confirmation
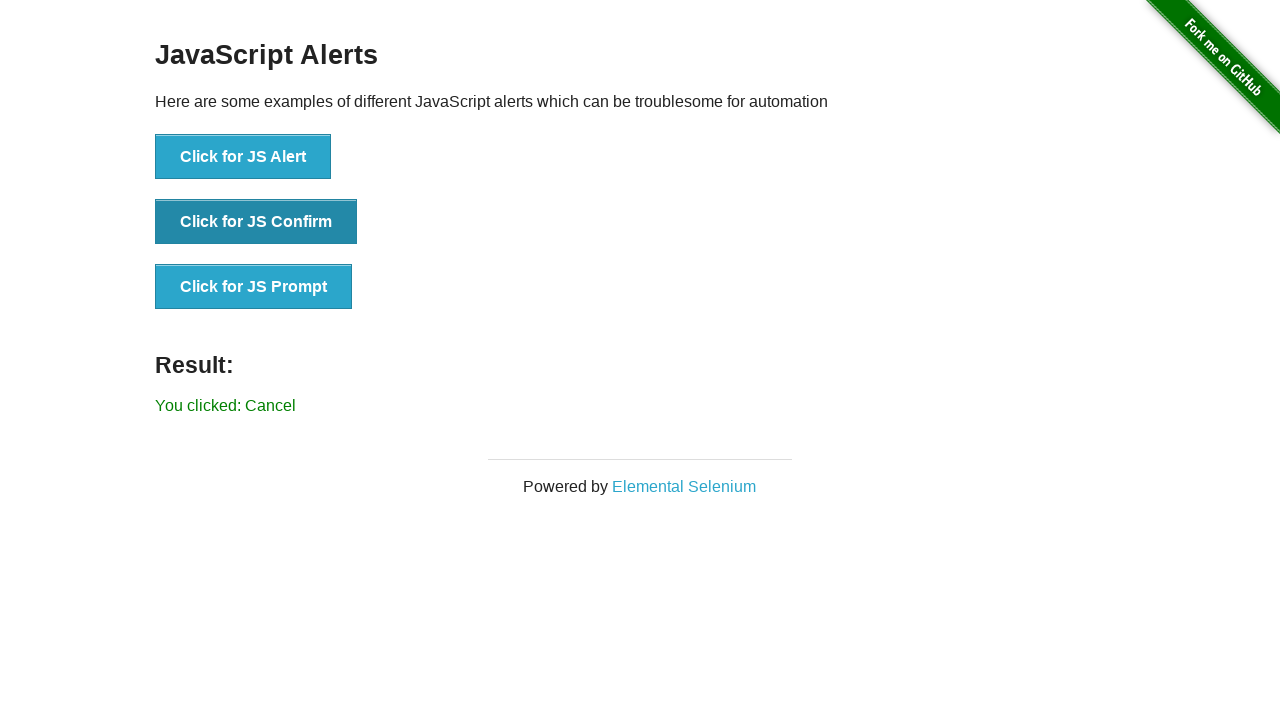

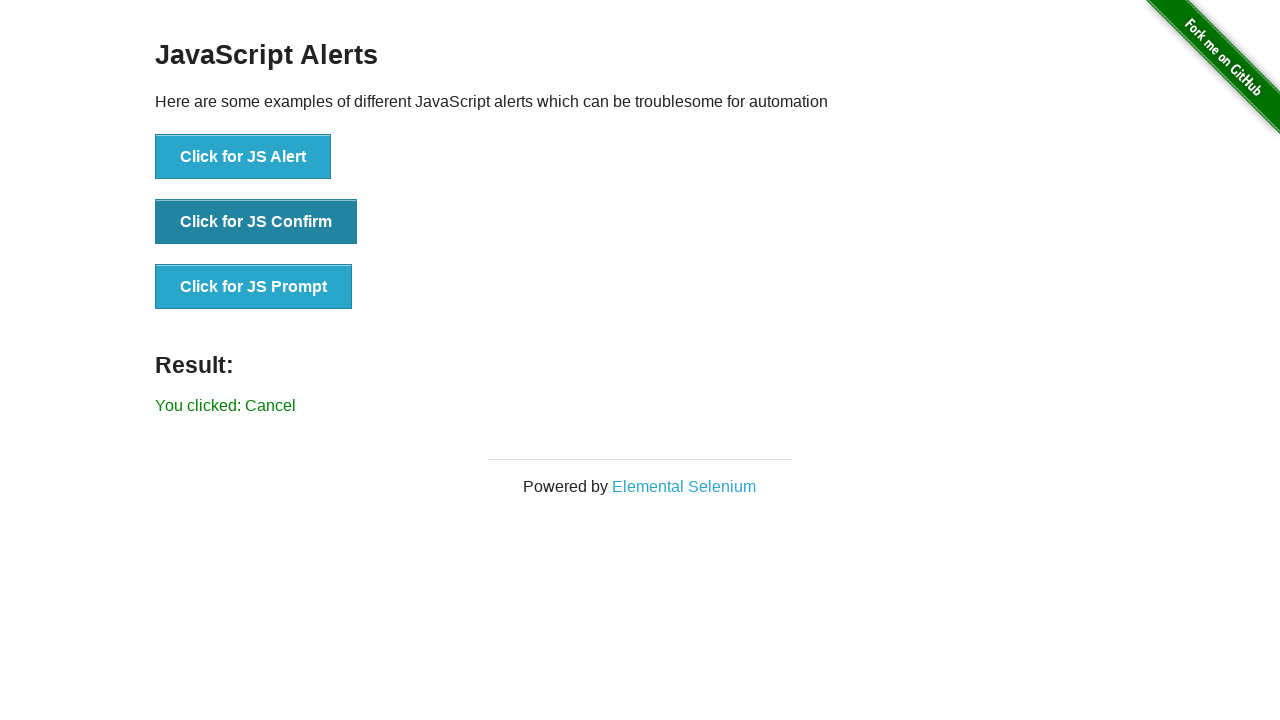